Tests file download functionality by navigating to a file download page and clicking on a download link for a test cases document.

Starting URL: https://testcenter.techproeducation.com/index.php?page=file-download

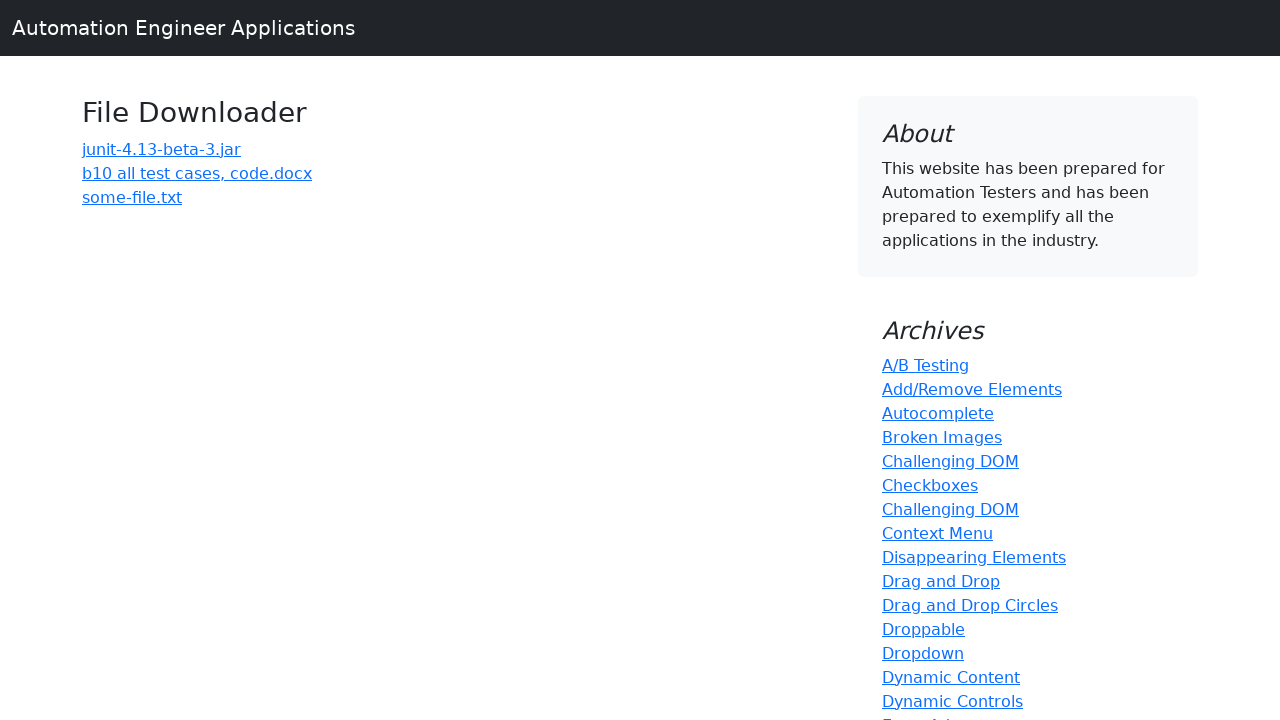

Navigated to file download page
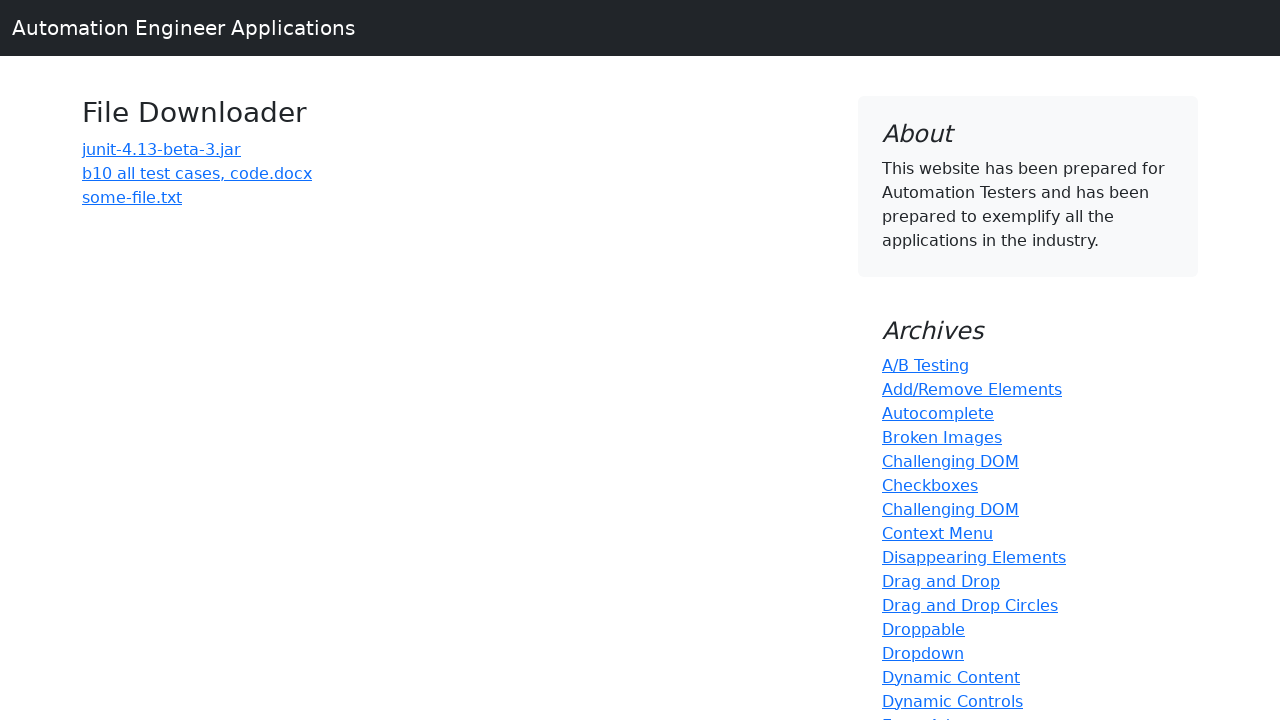

Clicked download link for 'b10 all test cases, code' file at (197, 173) on a:has-text('b10 all test cases, code')
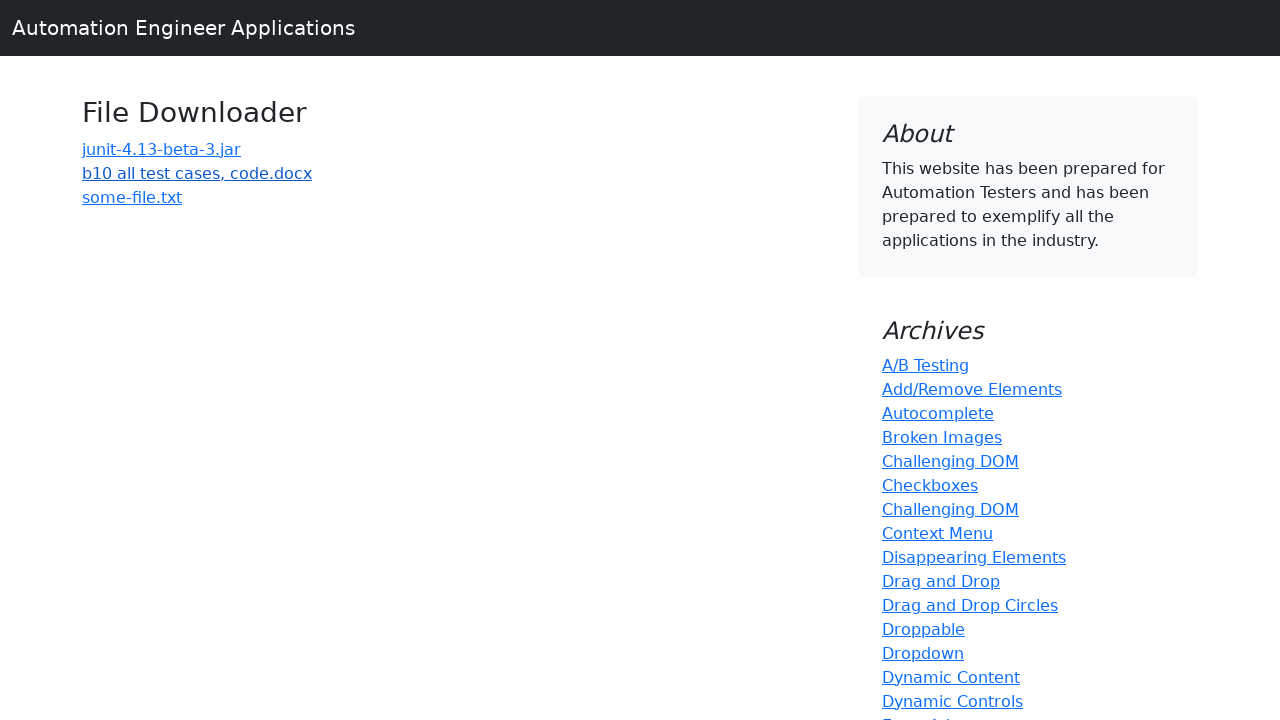

Waited for download to initiate
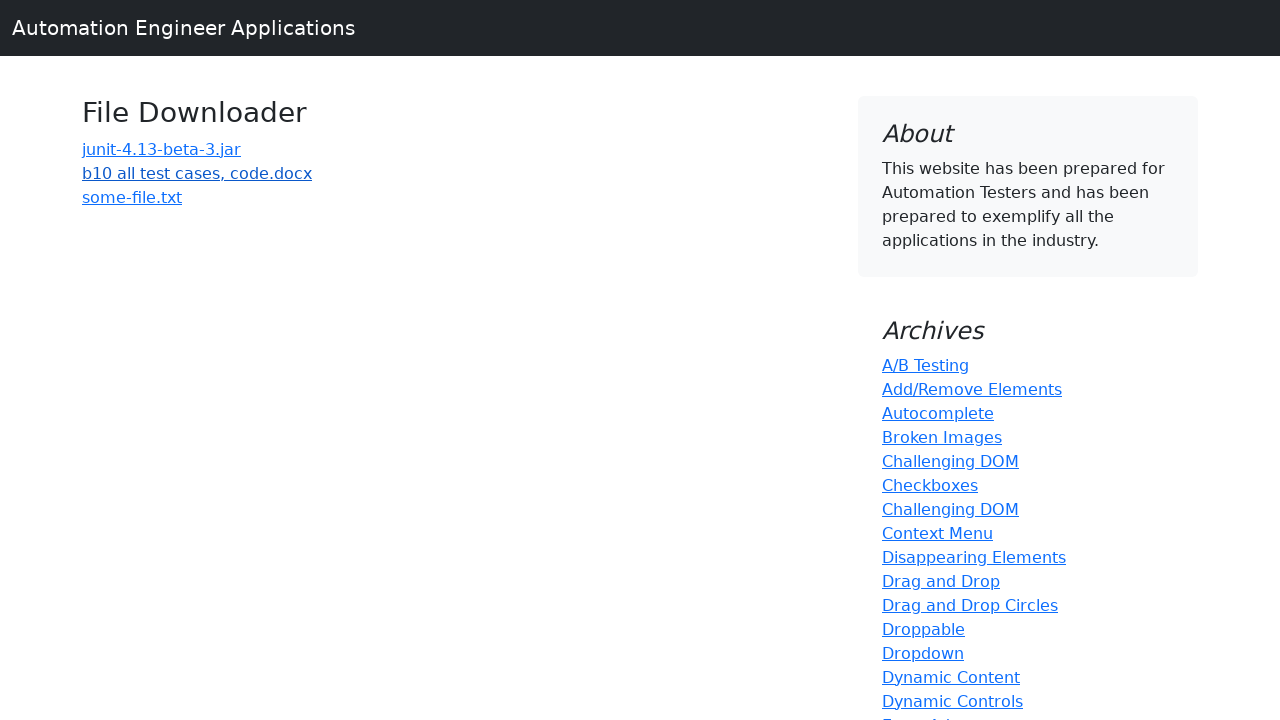

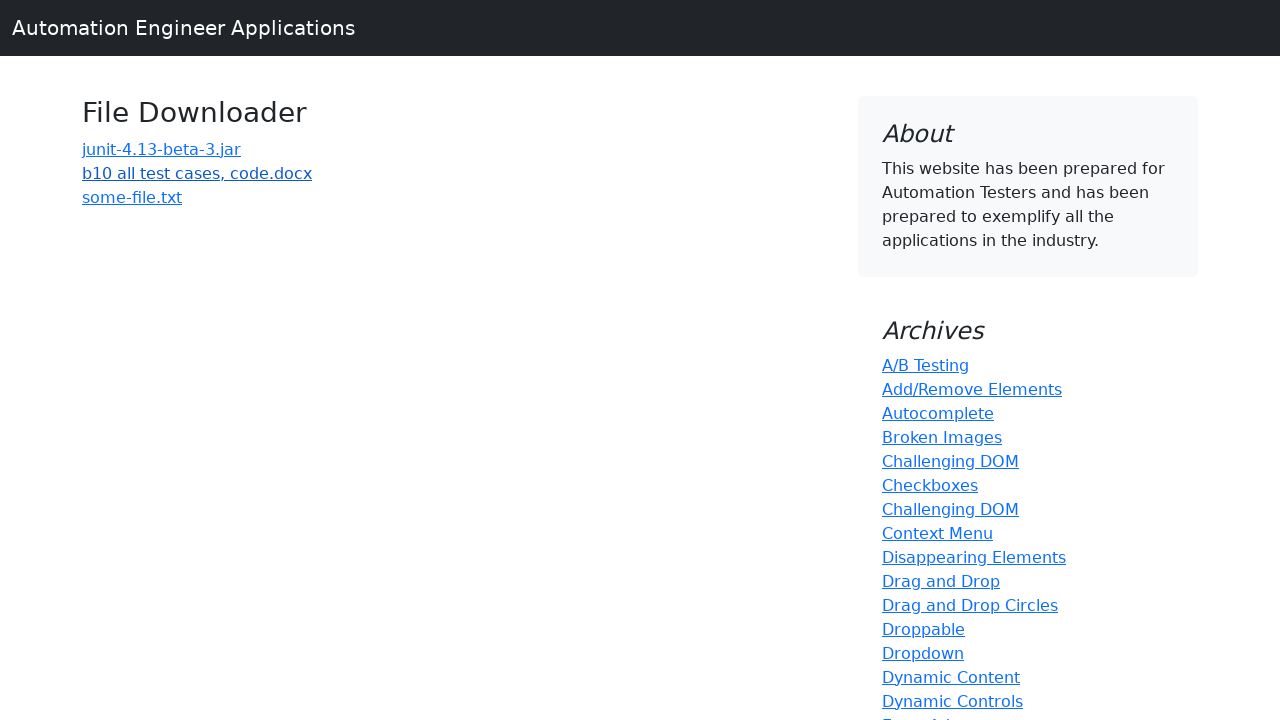